Refreshes the page to verify that cart count persists after page reload

Starting URL: https://www.alexandnova.com/

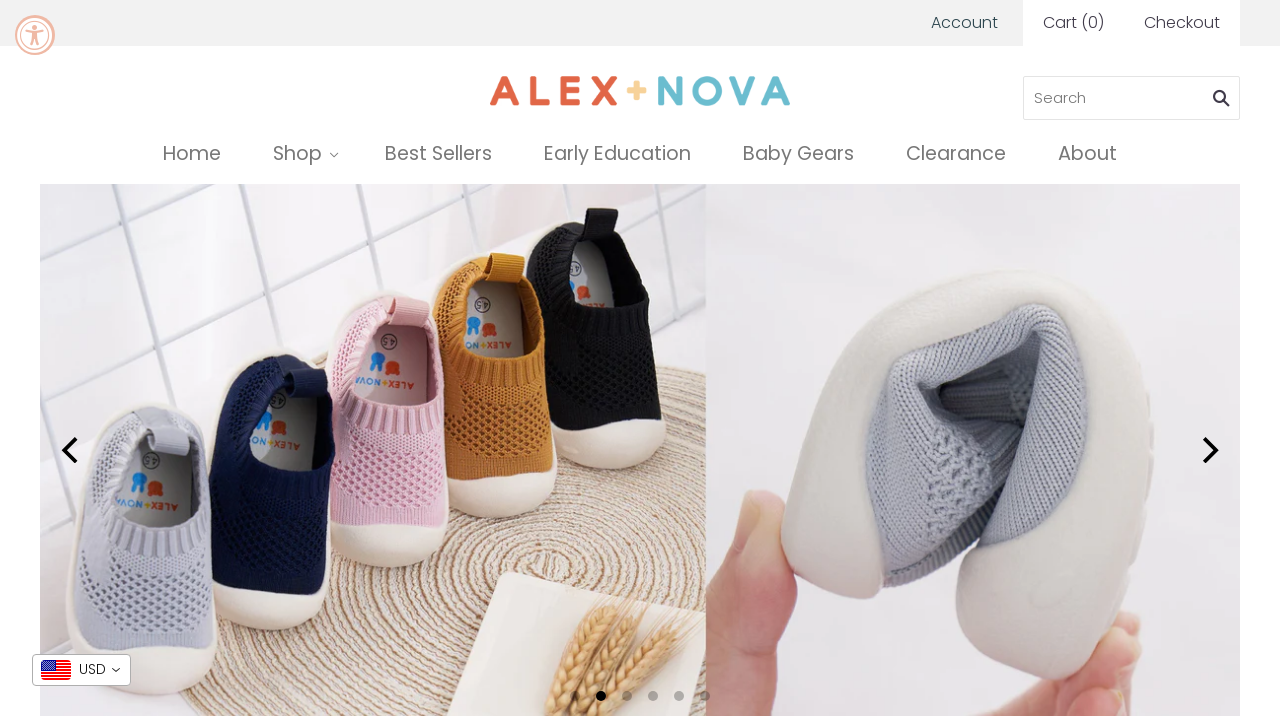

Reloaded the page to verify cart persistence
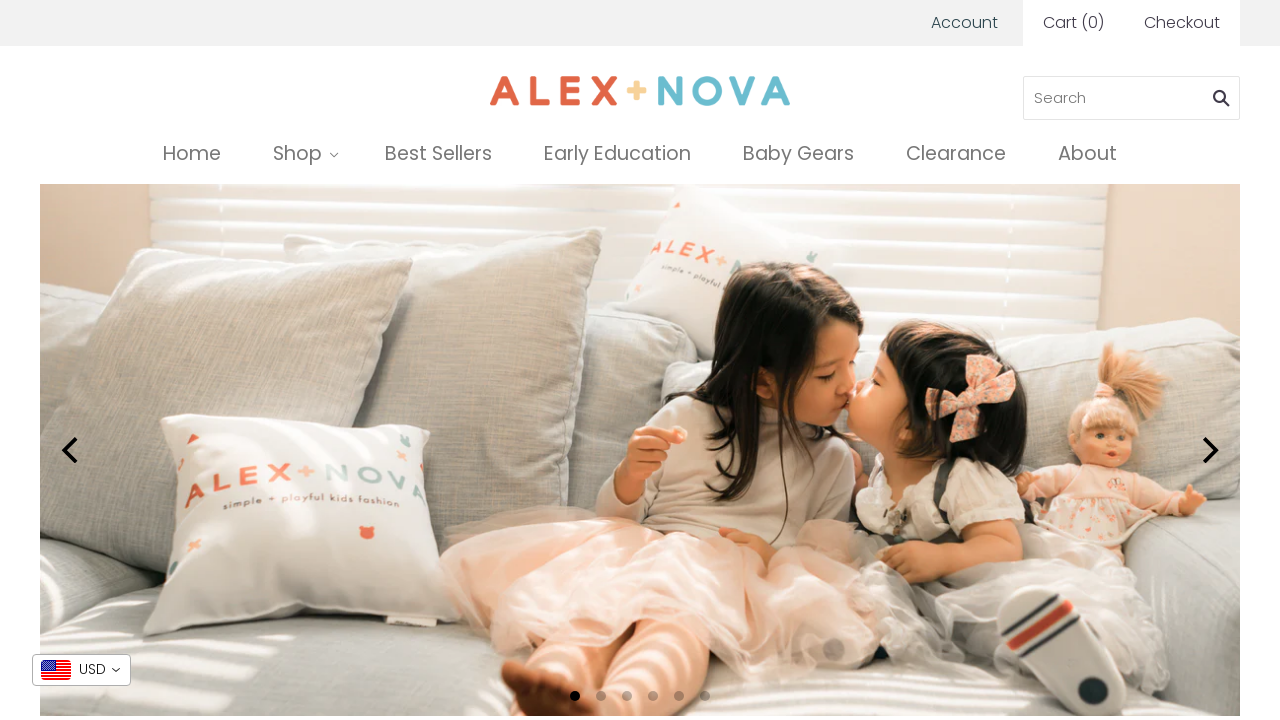

Cart count element became visible after page reload
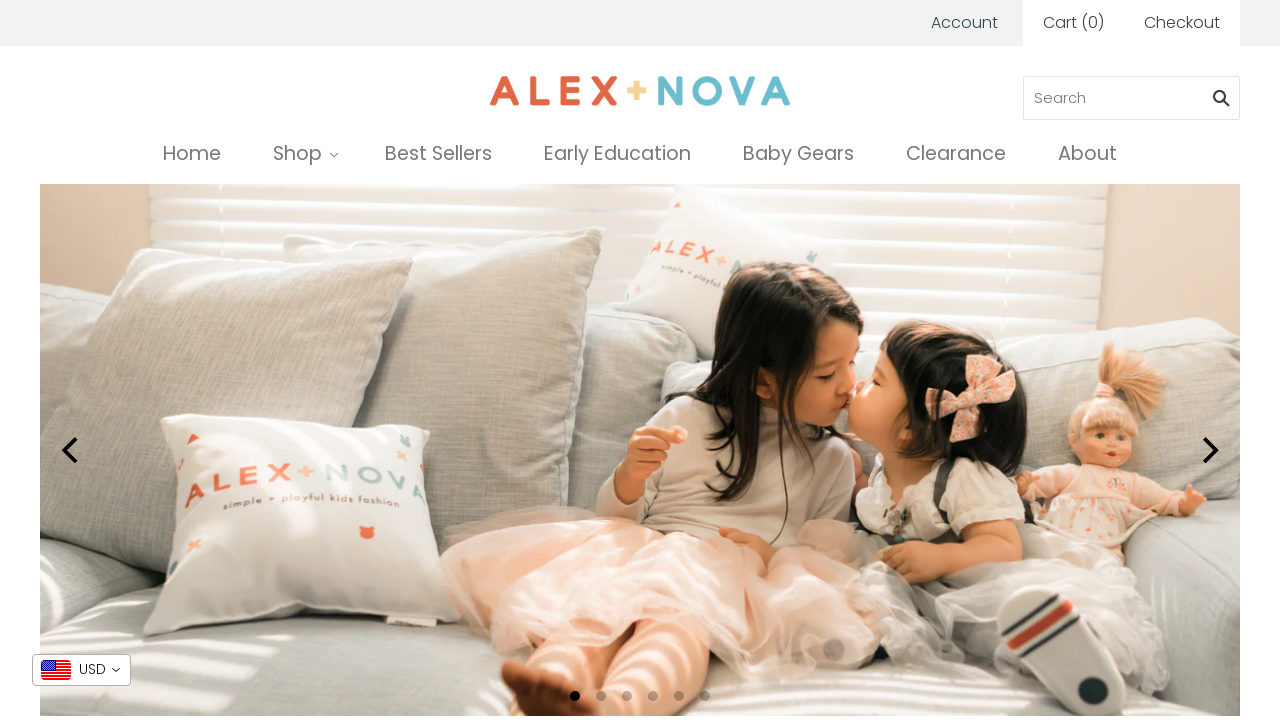

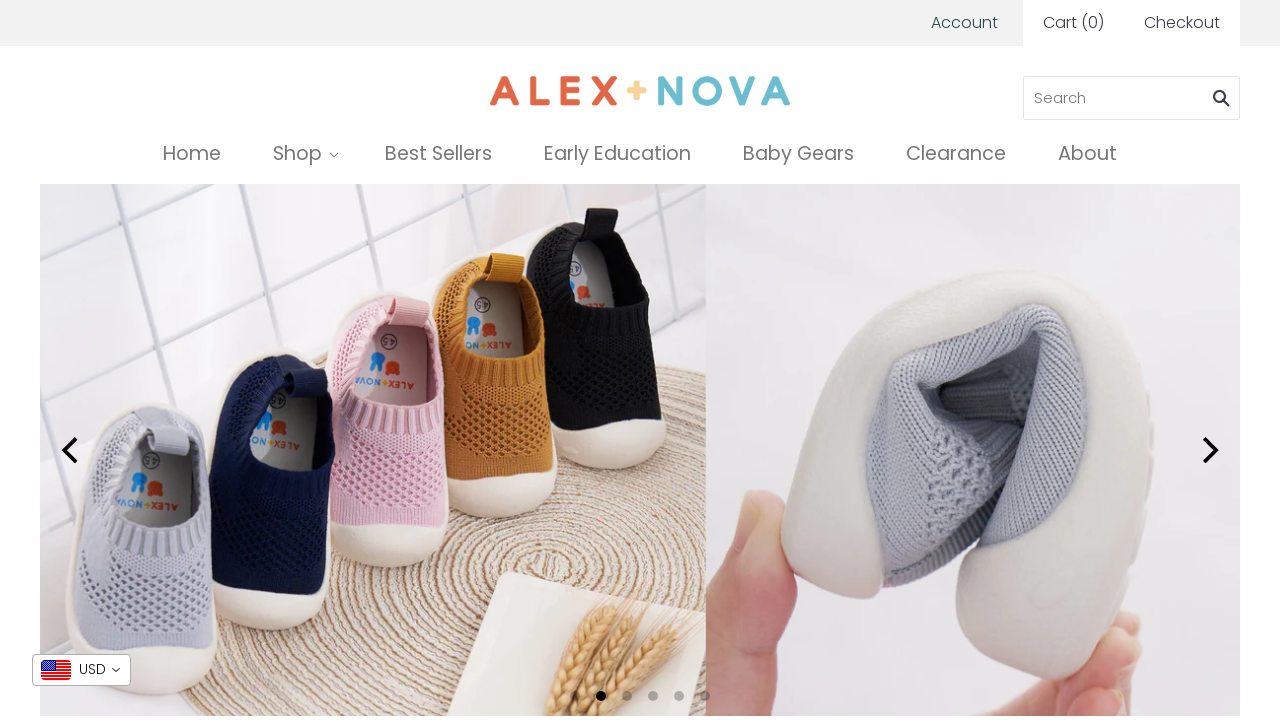